Tests dismissing a JavaScript confirm dialog by clicking the second button, dismissing the alert, and verifying the result message does not contain "successfuly".

Starting URL: https://testcenter.techproeducation.com/index.php?page=javascript-alerts

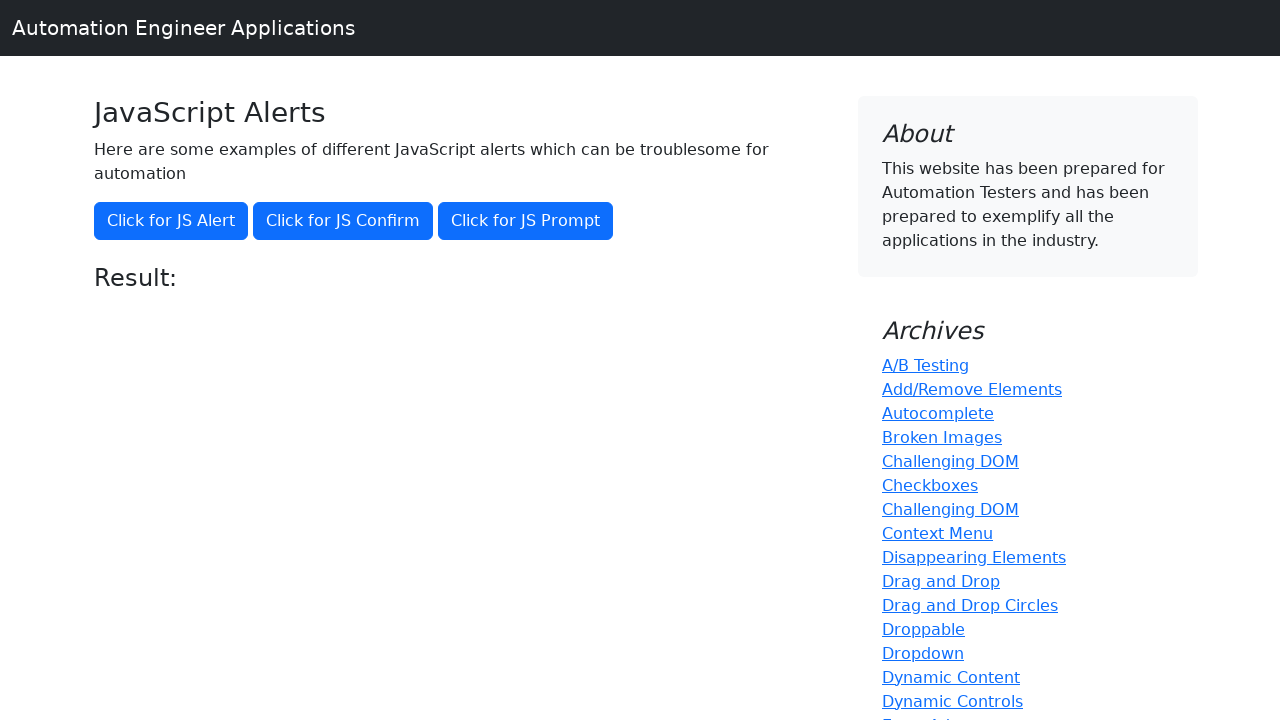

Set up dialog handler to dismiss confirm dialogs
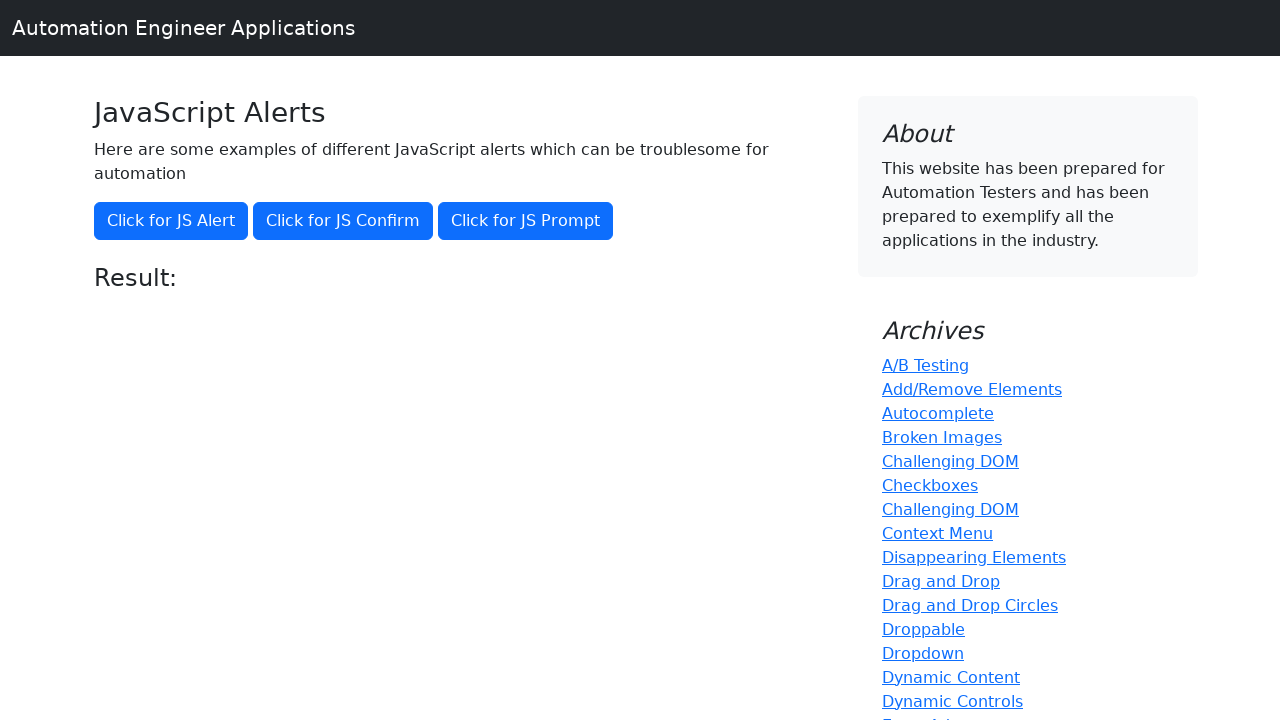

Clicked button to trigger JavaScript confirm dialog at (343, 221) on button[onclick='jsConfirm()']
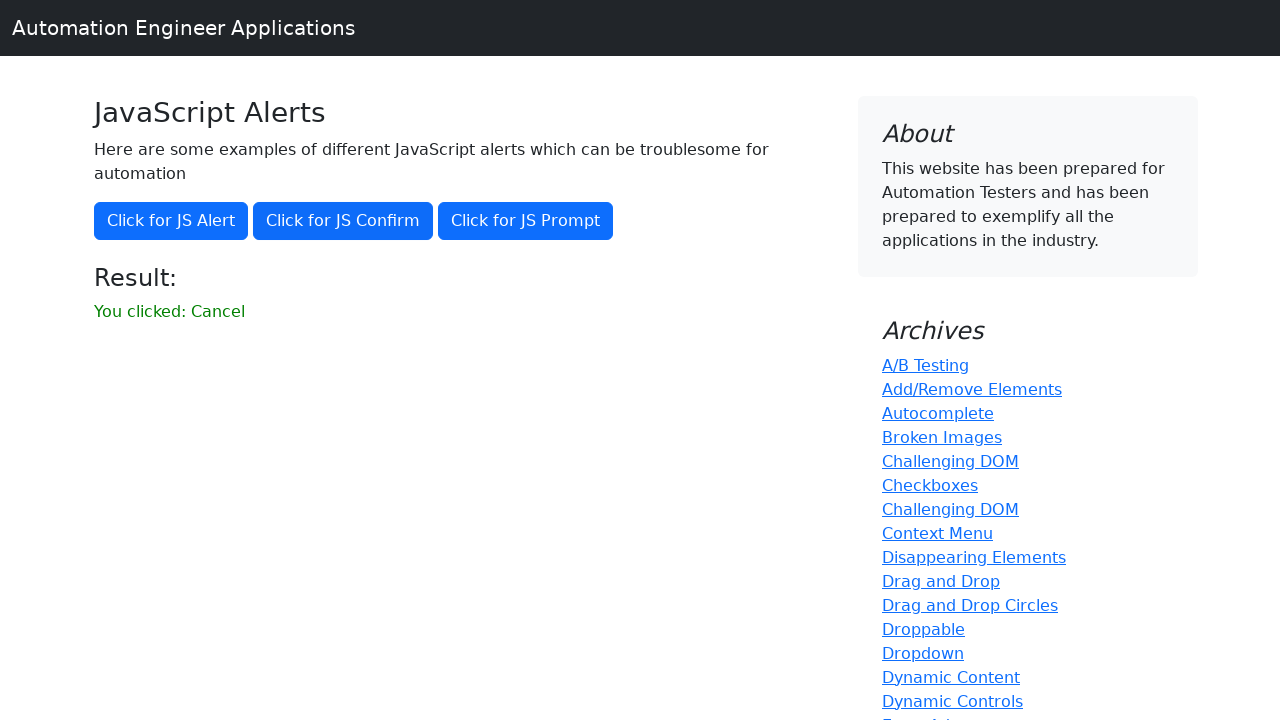

Waited for result element to load
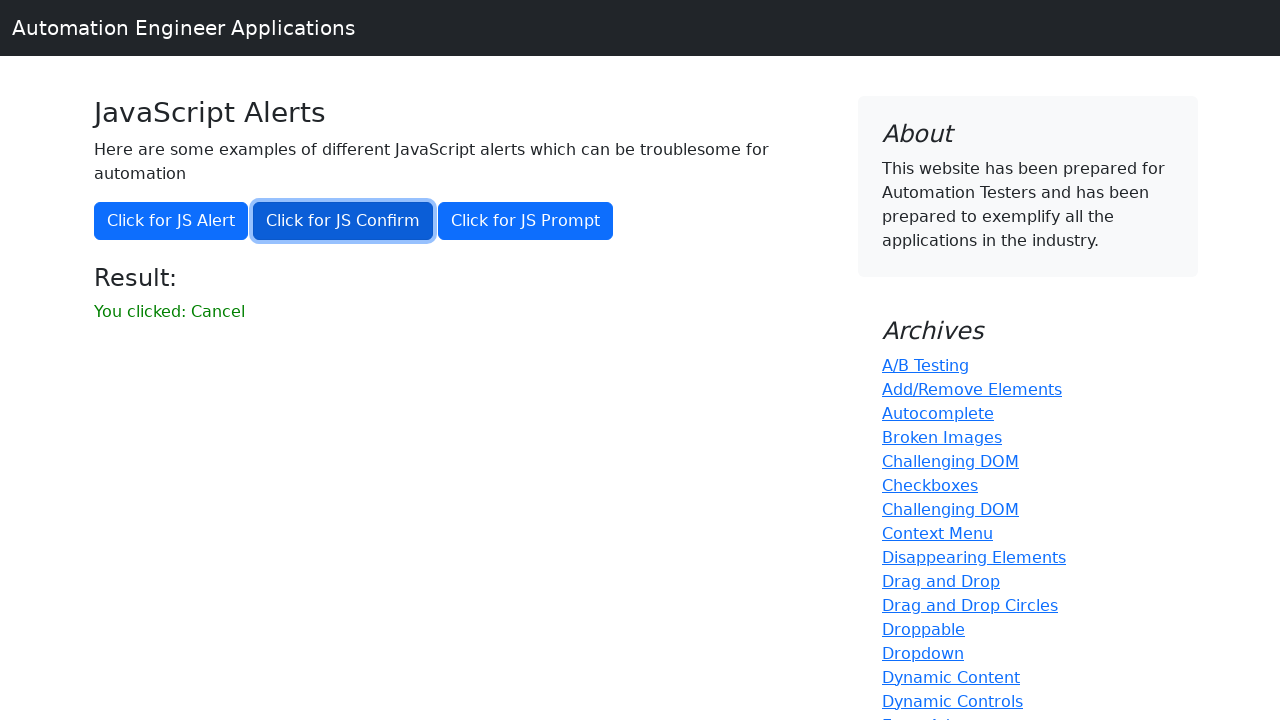

Retrieved result text: 'You clicked: Cancel'
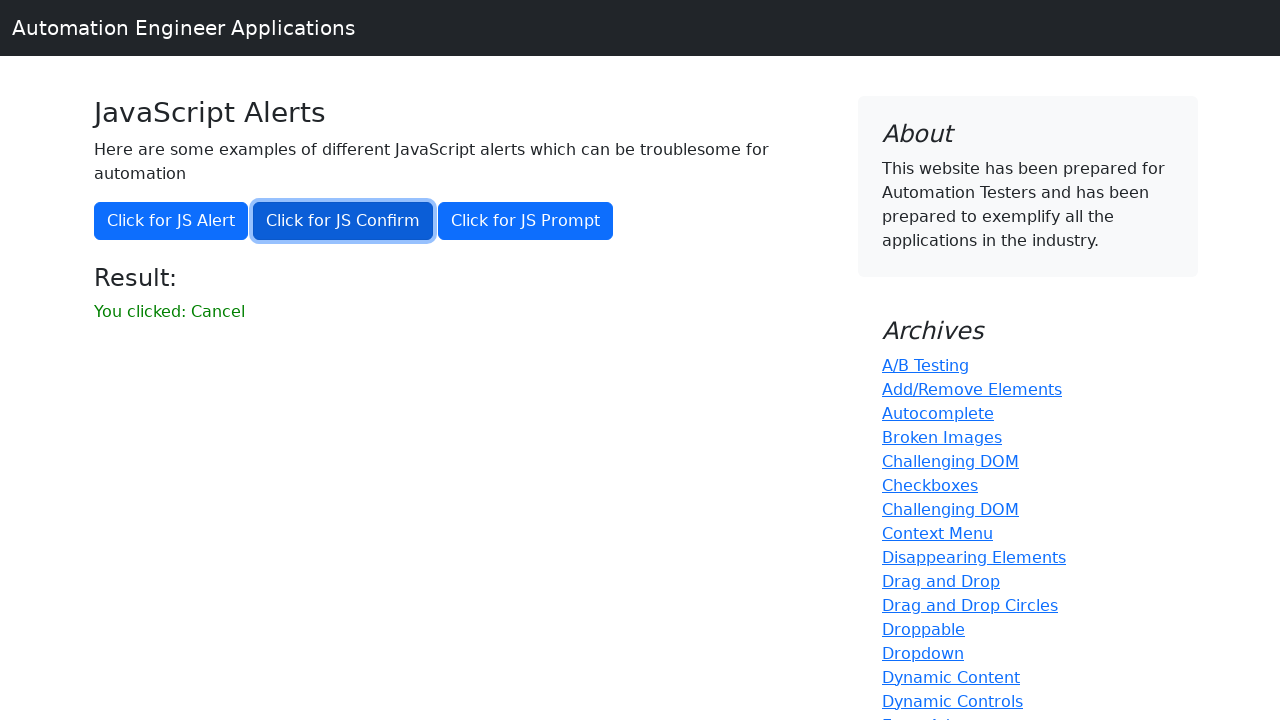

Verified result does not contain 'successfuly'
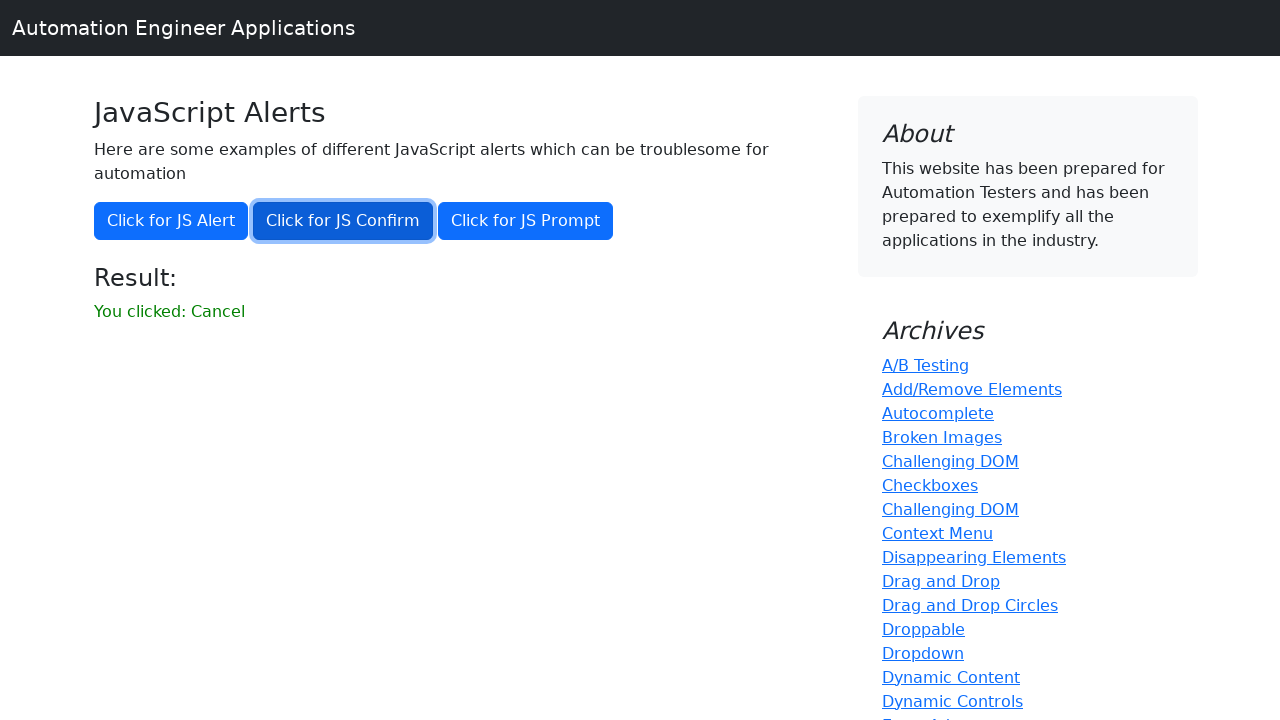

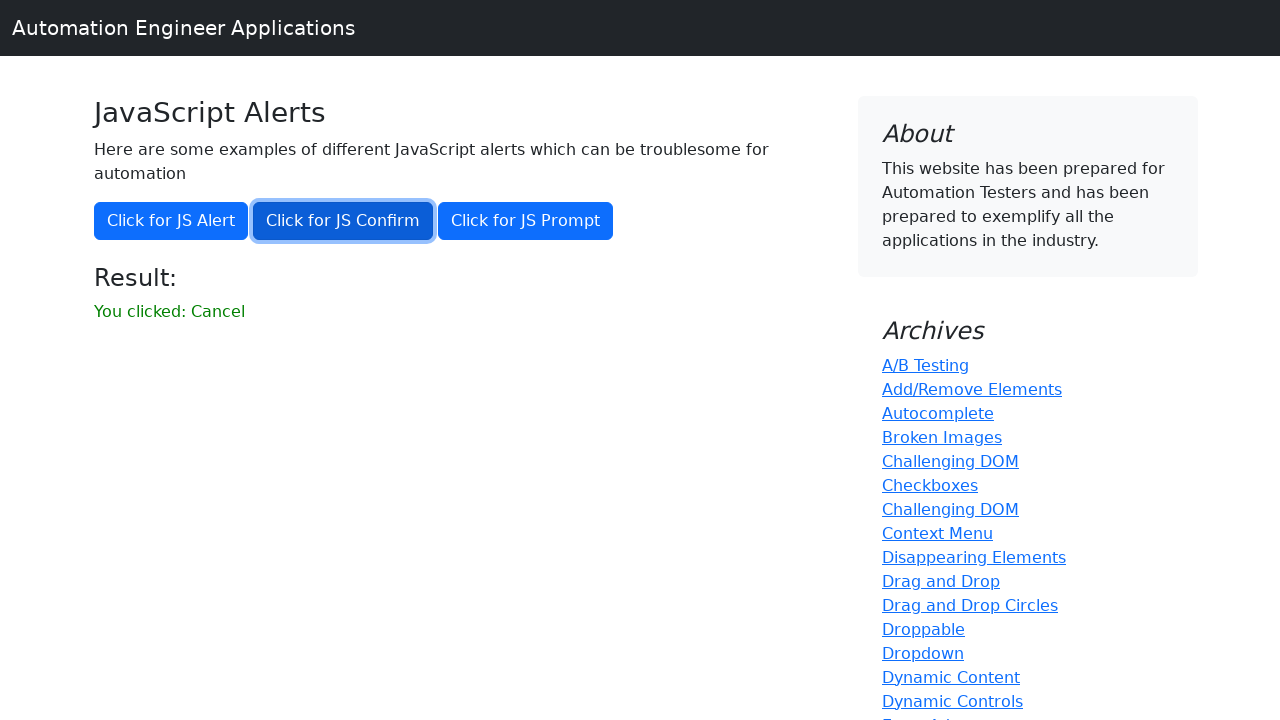